Tests NASA API page in Firefox by searching for Open Science Data Repository in Browse APIs menu and clicking through multiple documentation sections.

Starting URL: https://api.nasa.gov/

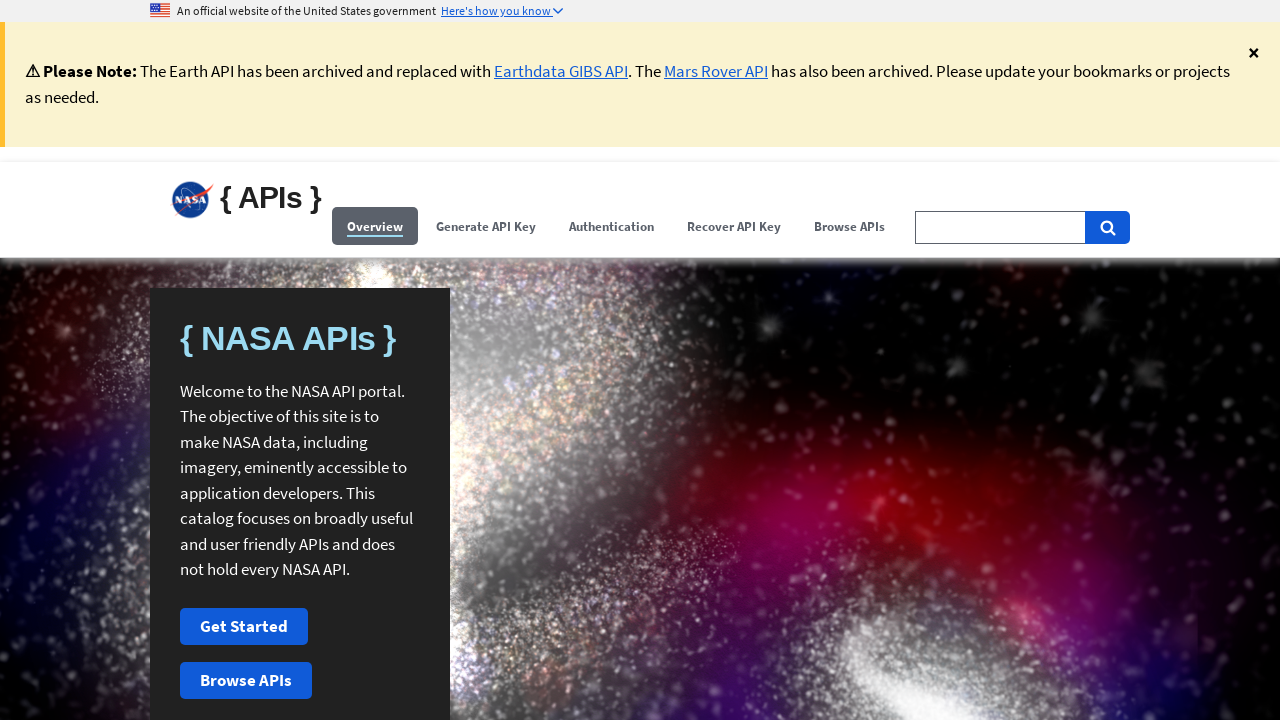

Clicked Browse APIs menu at (850, 226) on xpath=(//span[contains(.,'Browse APIs')])[1]
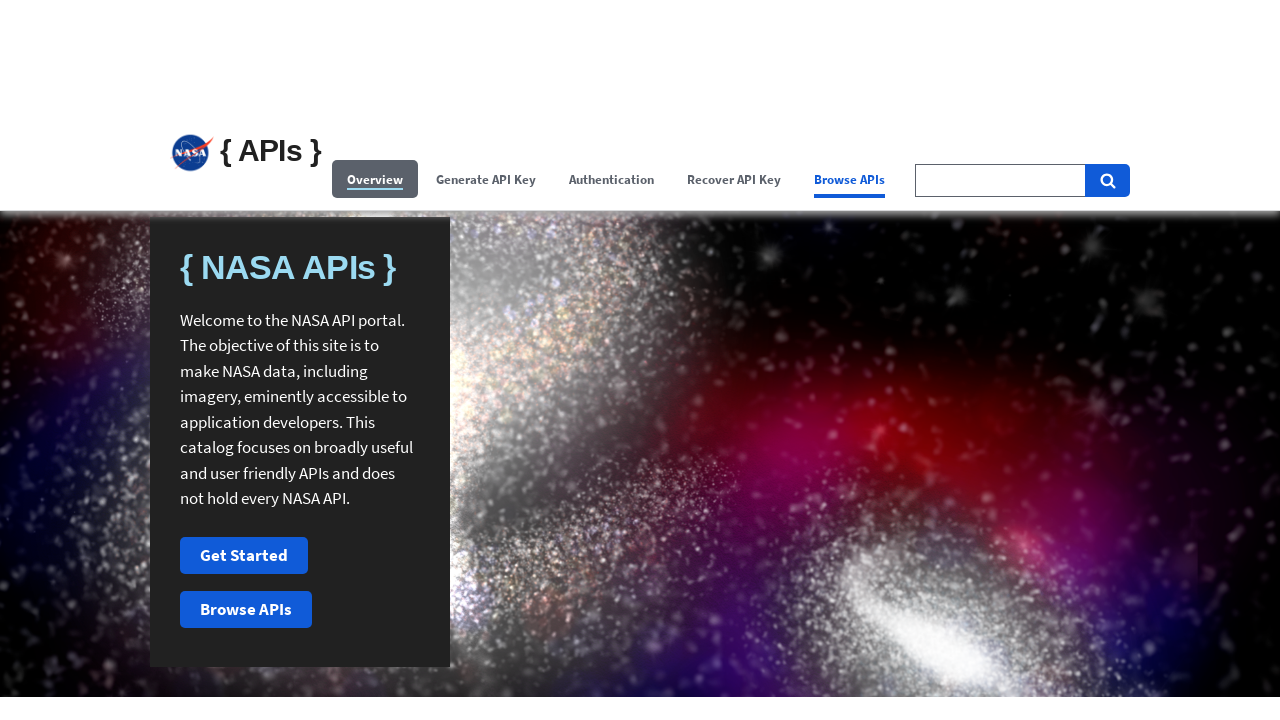

Filled search field with 'Open Science Data Repository' on input#search-field-big
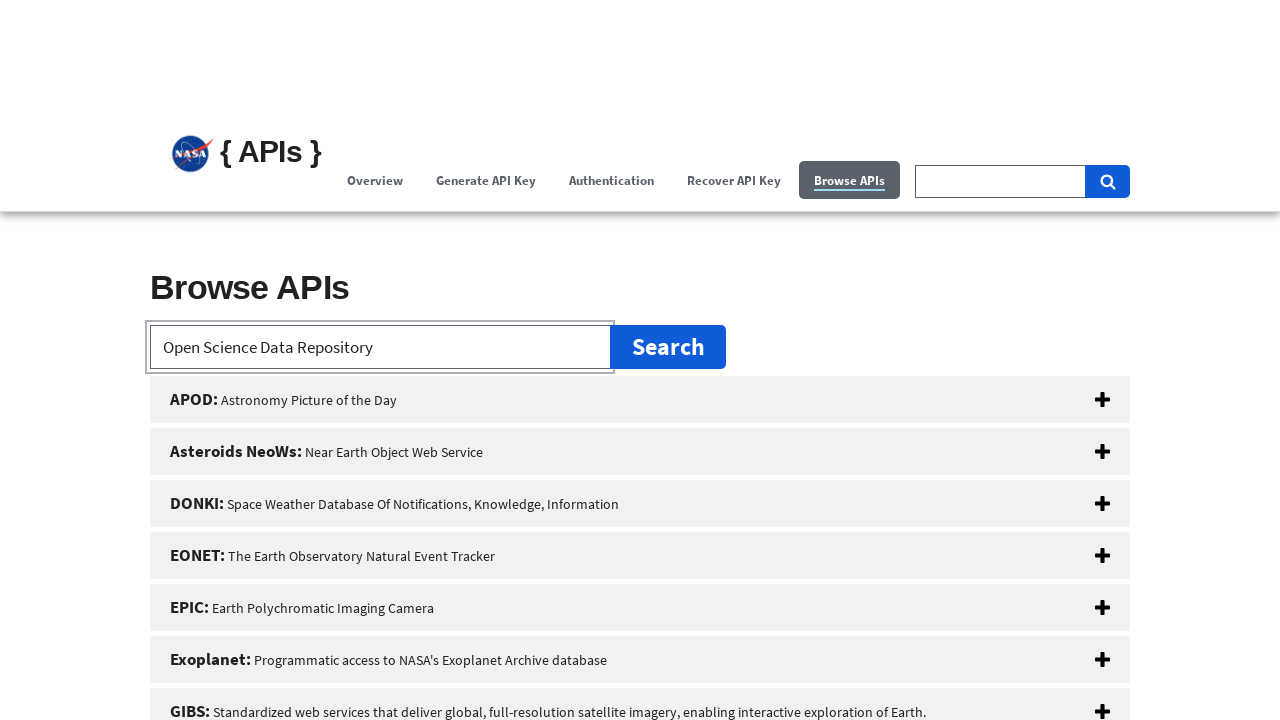

Clicked Open Science Data Repository button at (640, 360) on button#open-science-data-repository
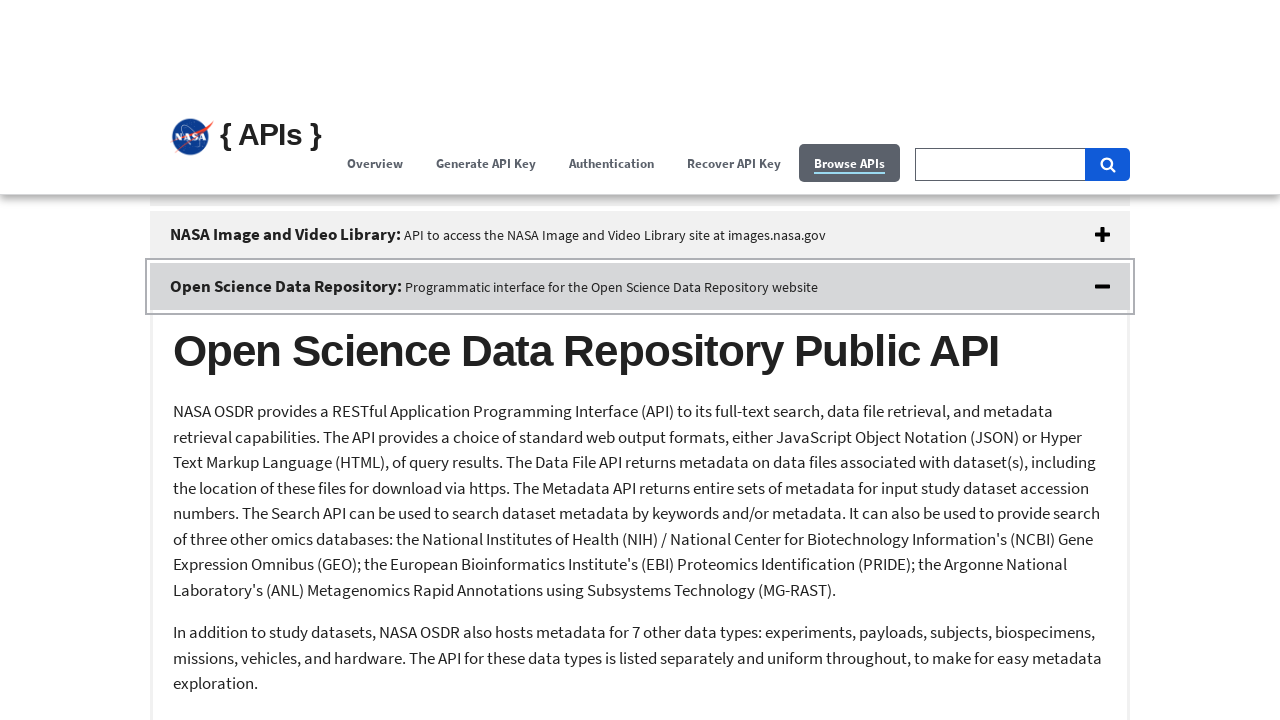

Clicked Study section at (640, 615) on xpath=//h2[contains(.,'Study')]
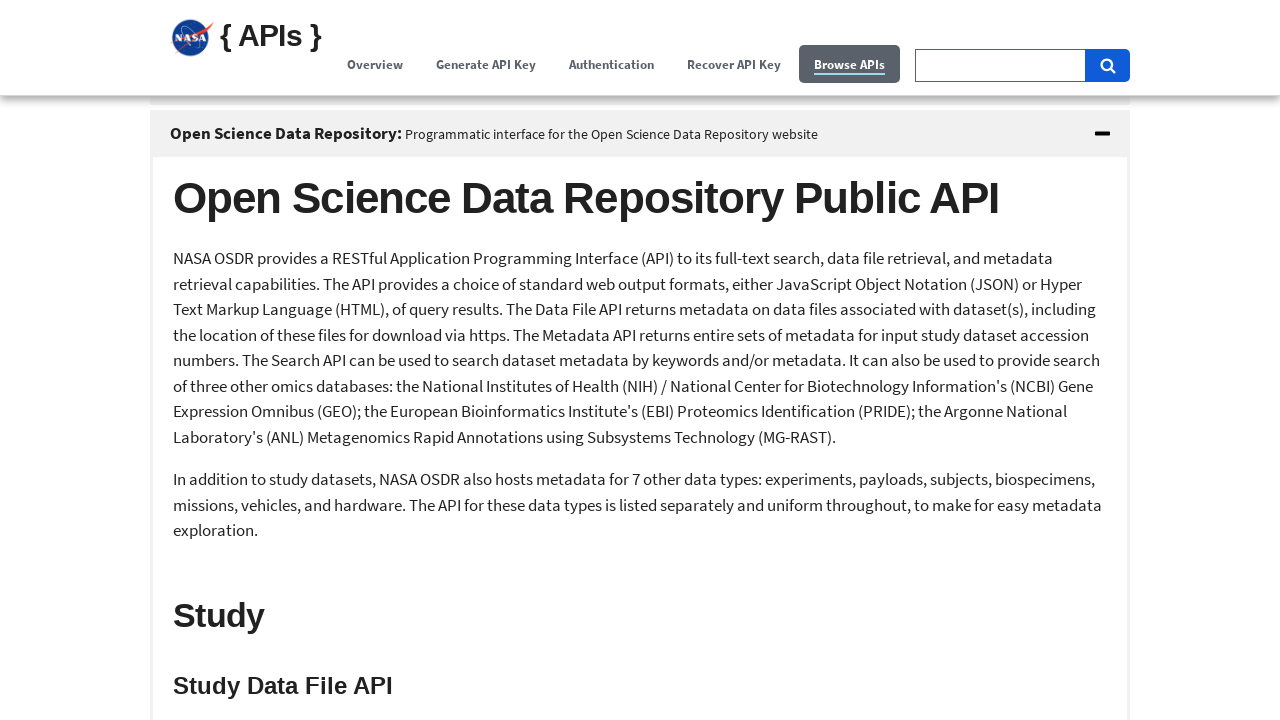

Clicked Example Requests section at (640, 361) on xpath=//h4[contains(.,'Example Requests:')]
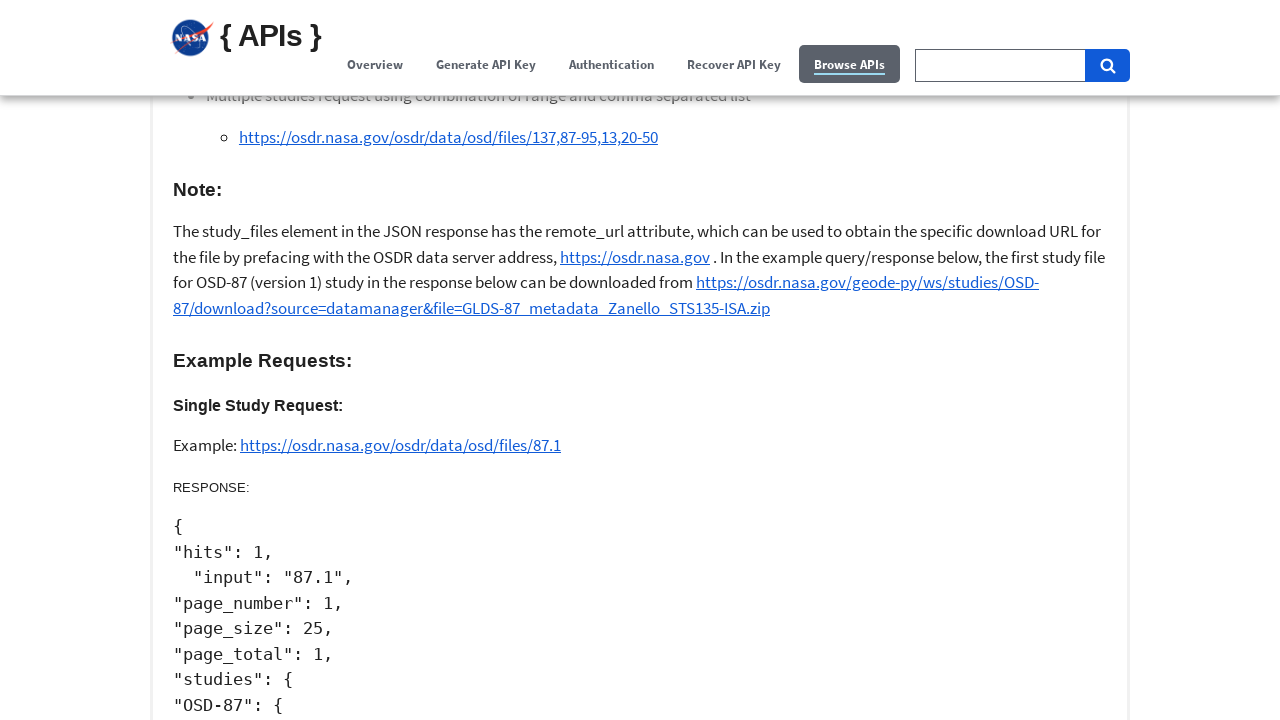

Clicked Study Metadata API section at (640, 361) on xpath=//h3[contains(.,'Study Metadata API')]
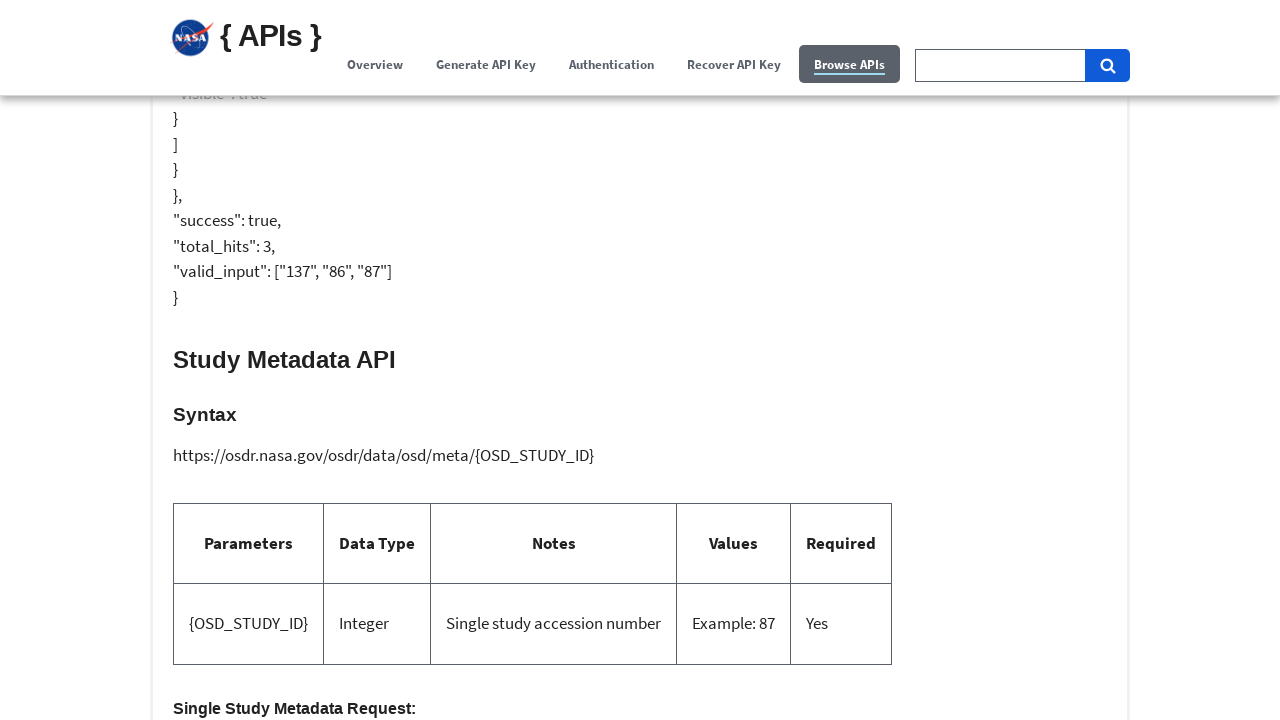

Clicked Returns JSON-formatted response section at (640, 360) on xpath=(//h4[contains(.,'Returns: JSON-formatted response')])[2]
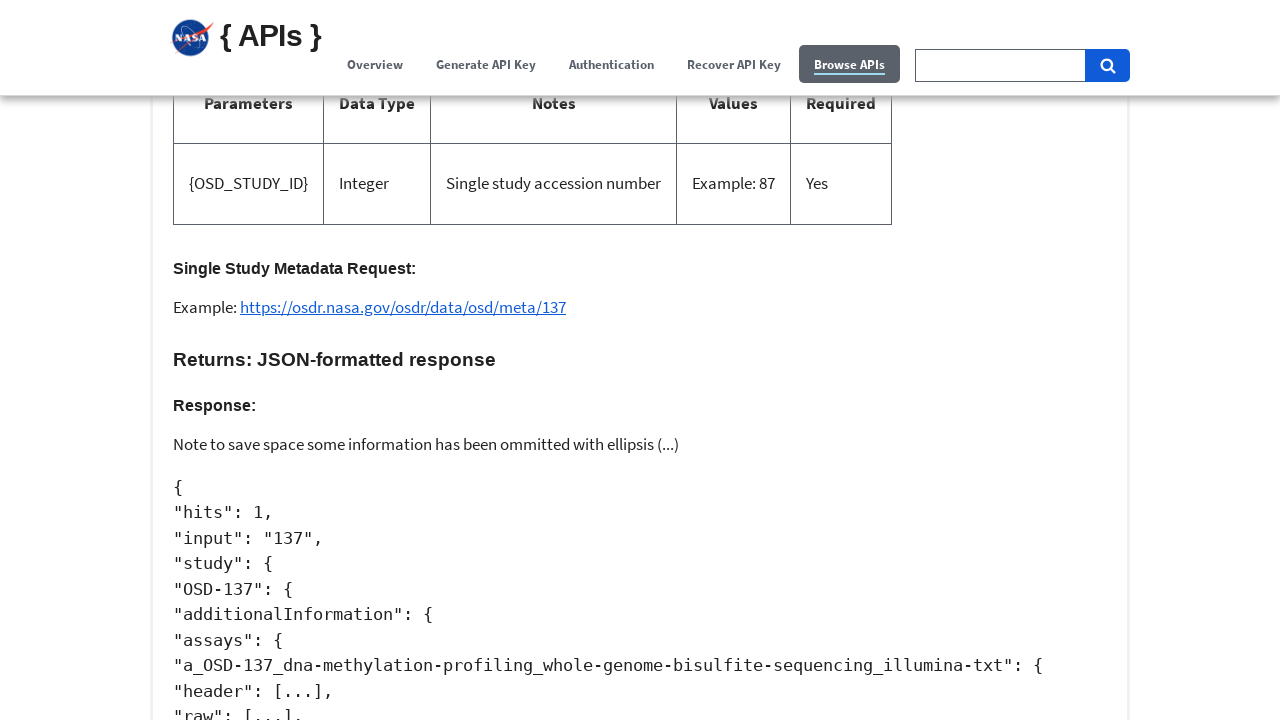

Clicked Study Dataset Search API section at (640, 360) on xpath=//h3[contains(.,'Study Dataset Search API')]
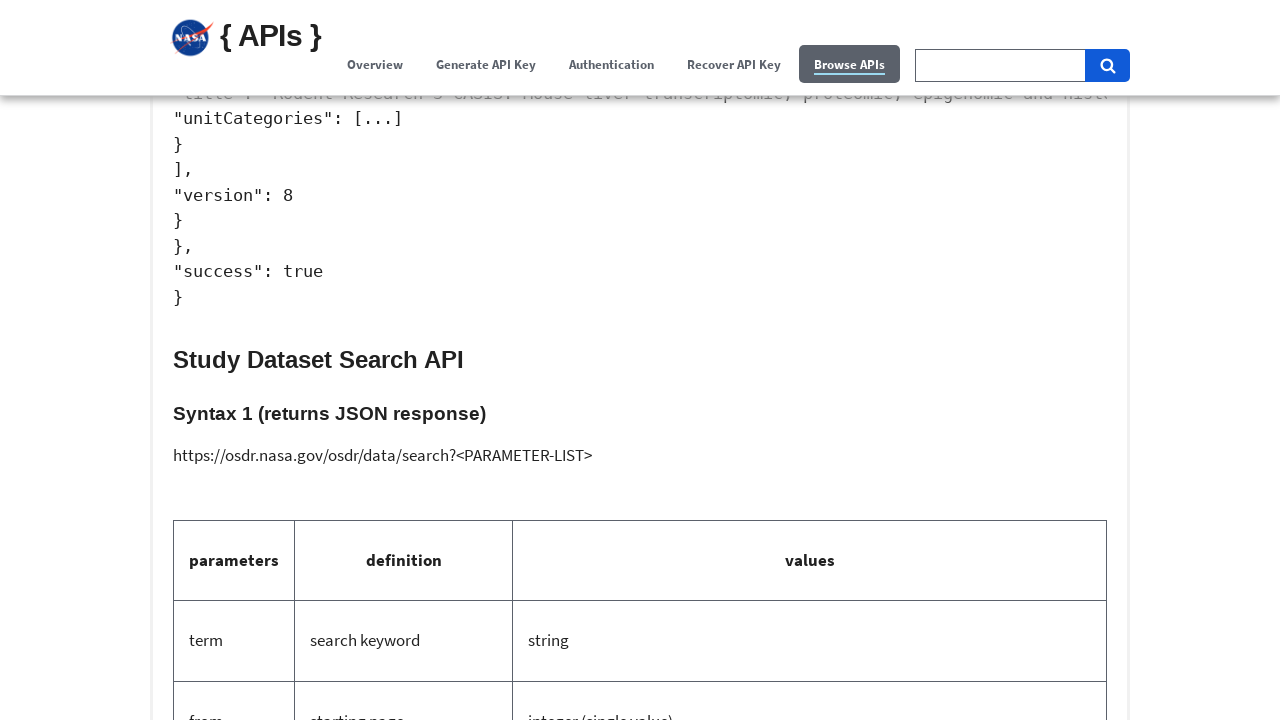

Clicked Syntax 2 section at (640, 360) on xpath=//h4[contains(text(),'Syntax 2 (returns HTML response):')]
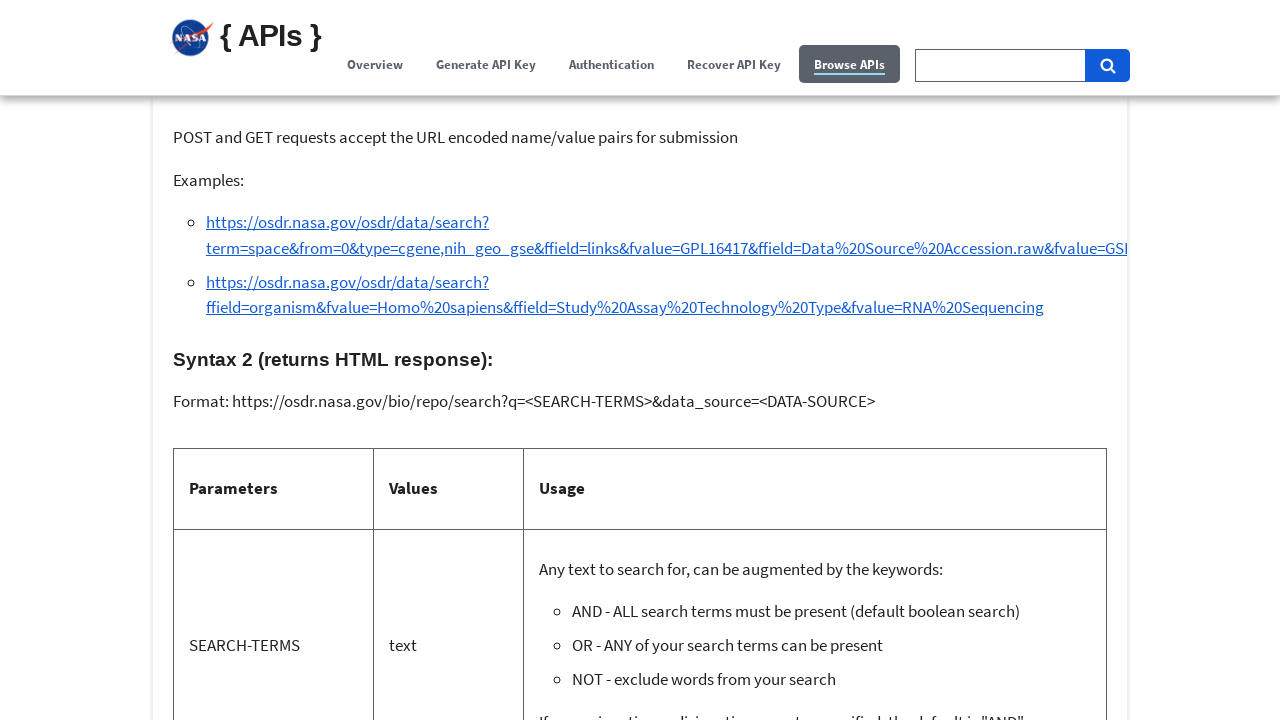

Clicked Other section at (640, 360) on h2#other
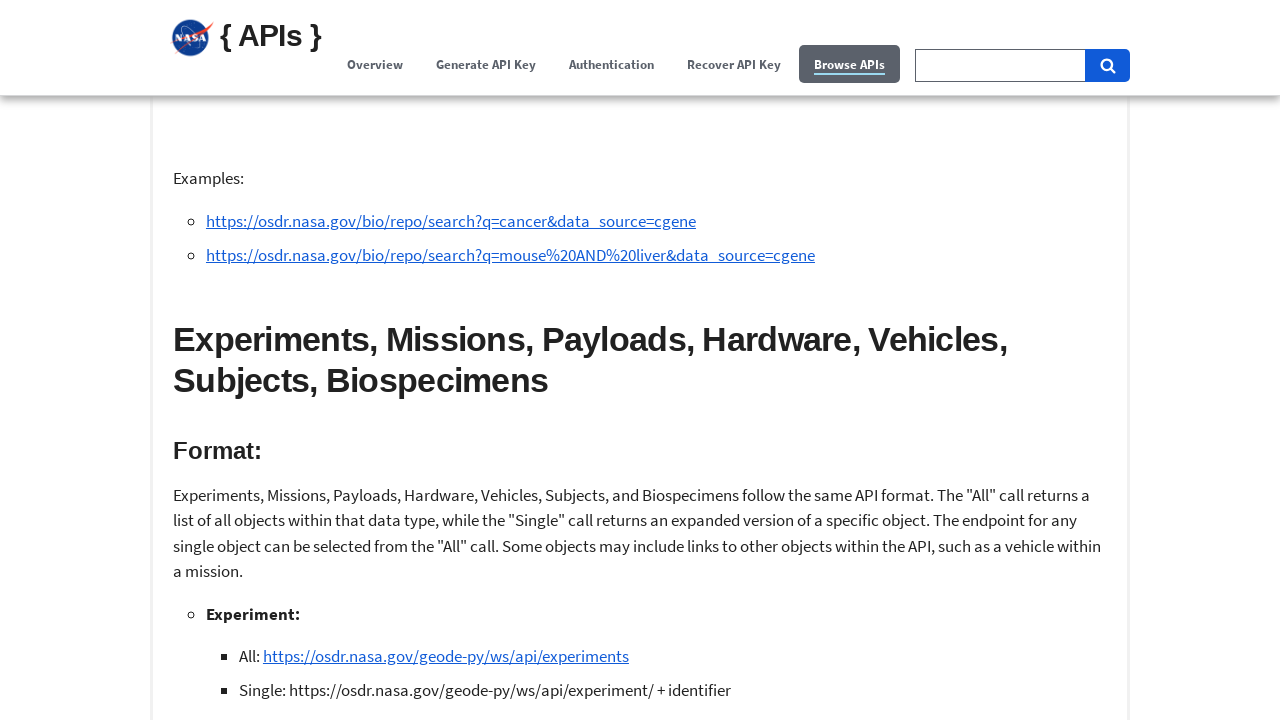

Clicked Format section at (640, 451) on xpath=//h3[contains(text(),'Format:')]
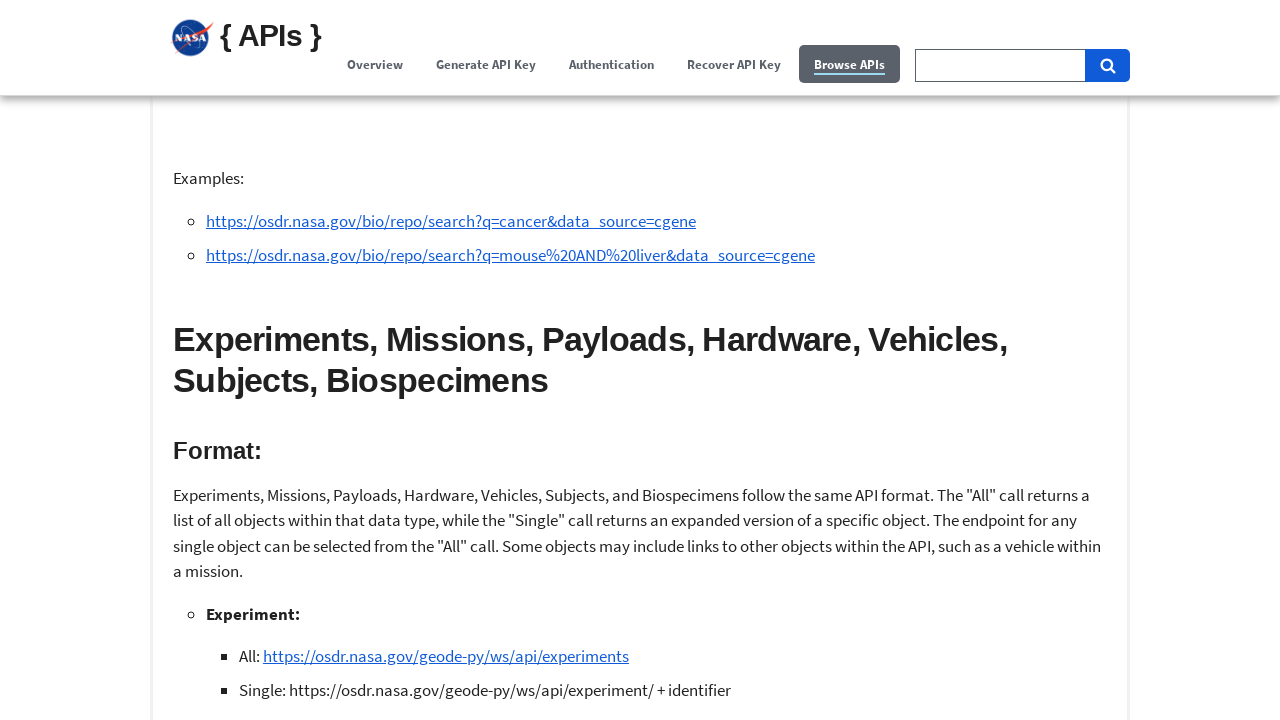

Clicked Examples section at (640, 360) on xpath=//h3[contains(text(),'Examples:')]
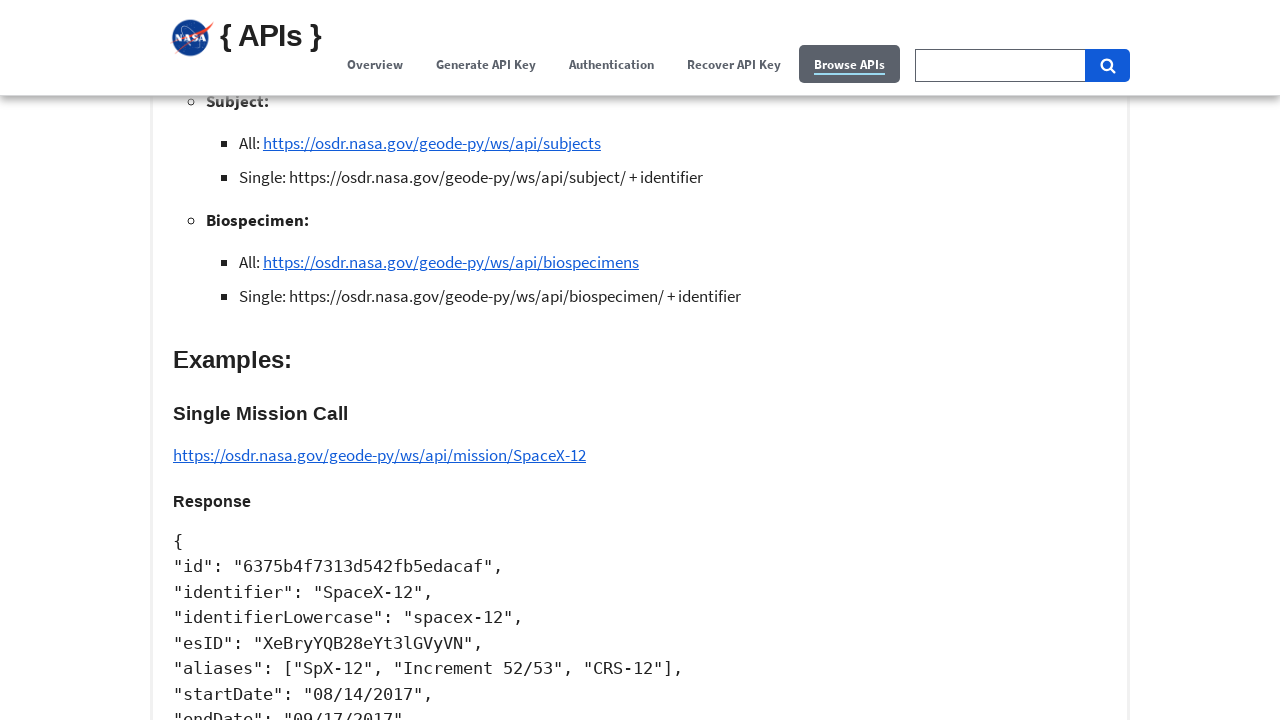

Clicked Single Vehicle Call section at (640, 361) on xpath=//h4[contains(text(),'Single Vehicle Call')]
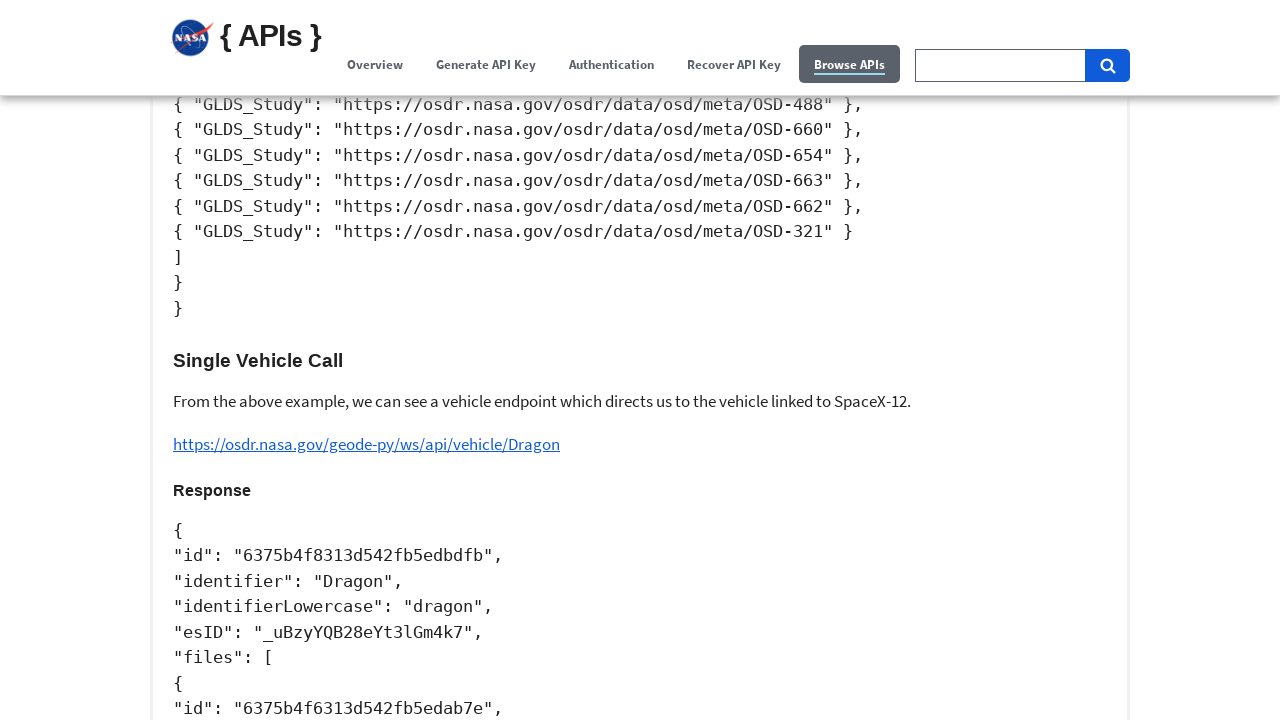

Clicked API Requests with Python section at (640, 361) on xpath=//h2[contains(.,'API Requests with Python')]
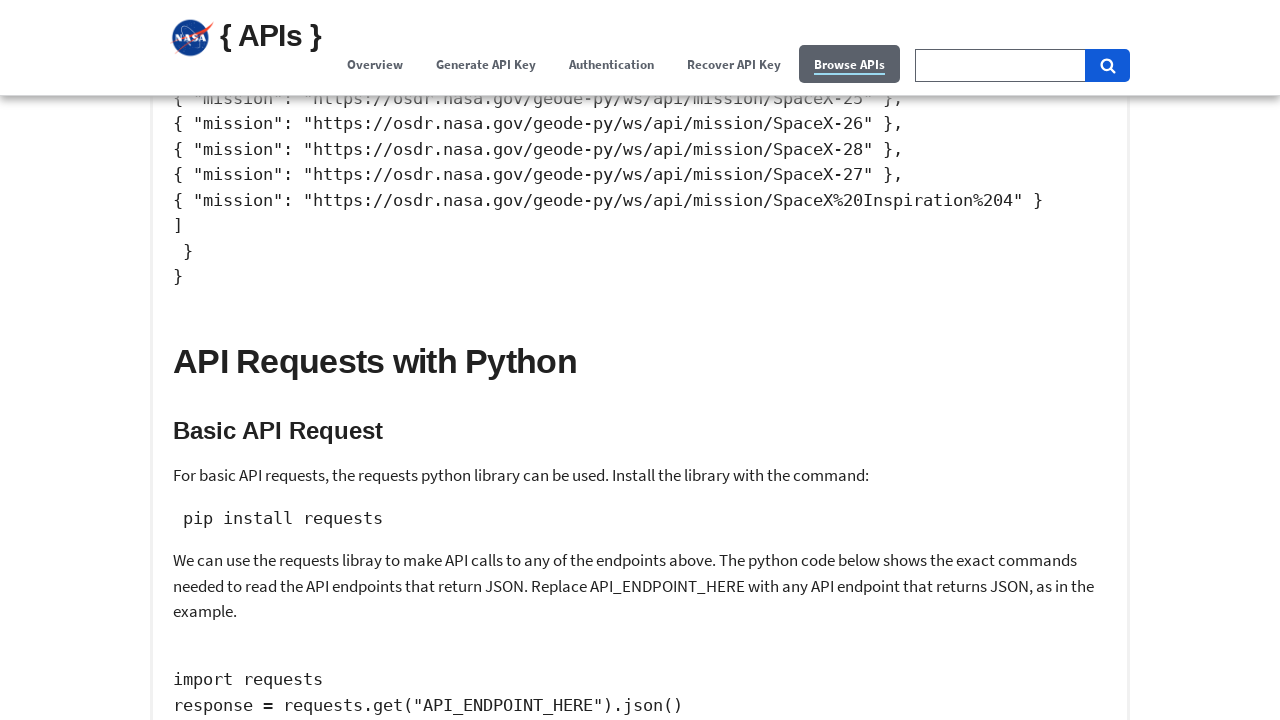

Clicked Resources section at (640, 361) on xpath=//h2[contains(.,'Resources')]
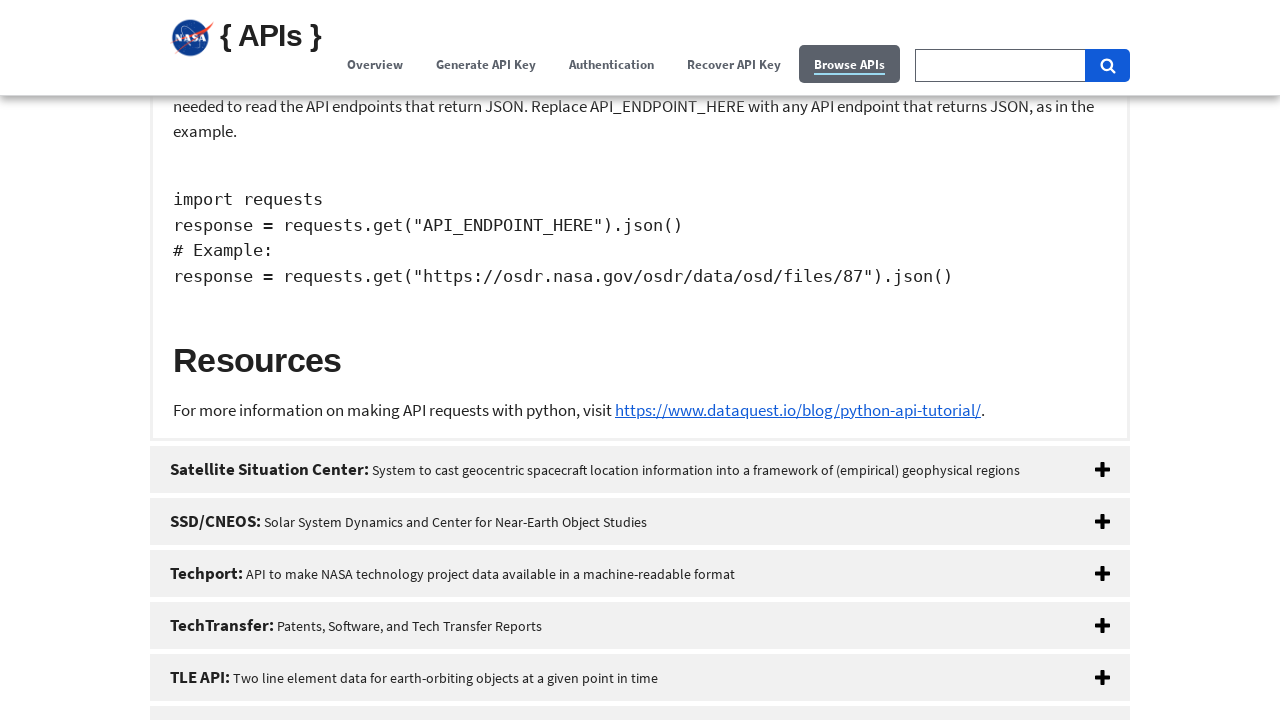

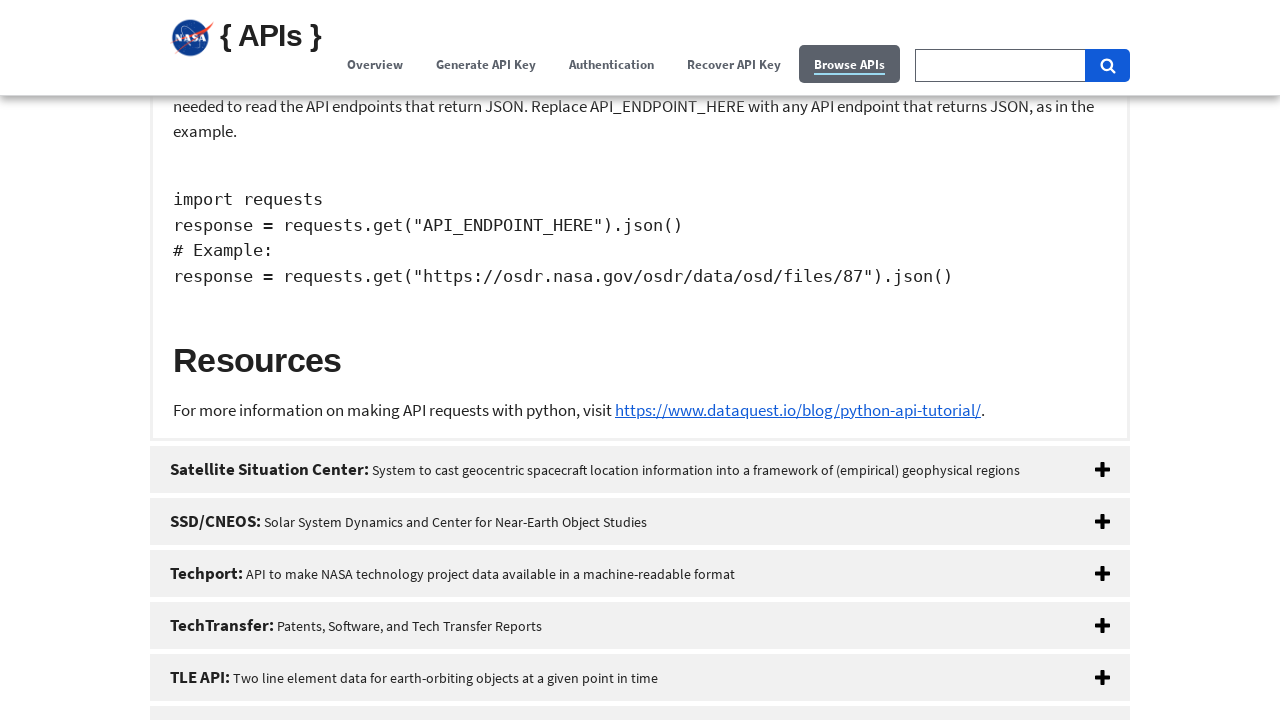